Tests the search functionality by entering 'eloquent' in the search box to filter books

Starting URL: https://demoqa.com/books

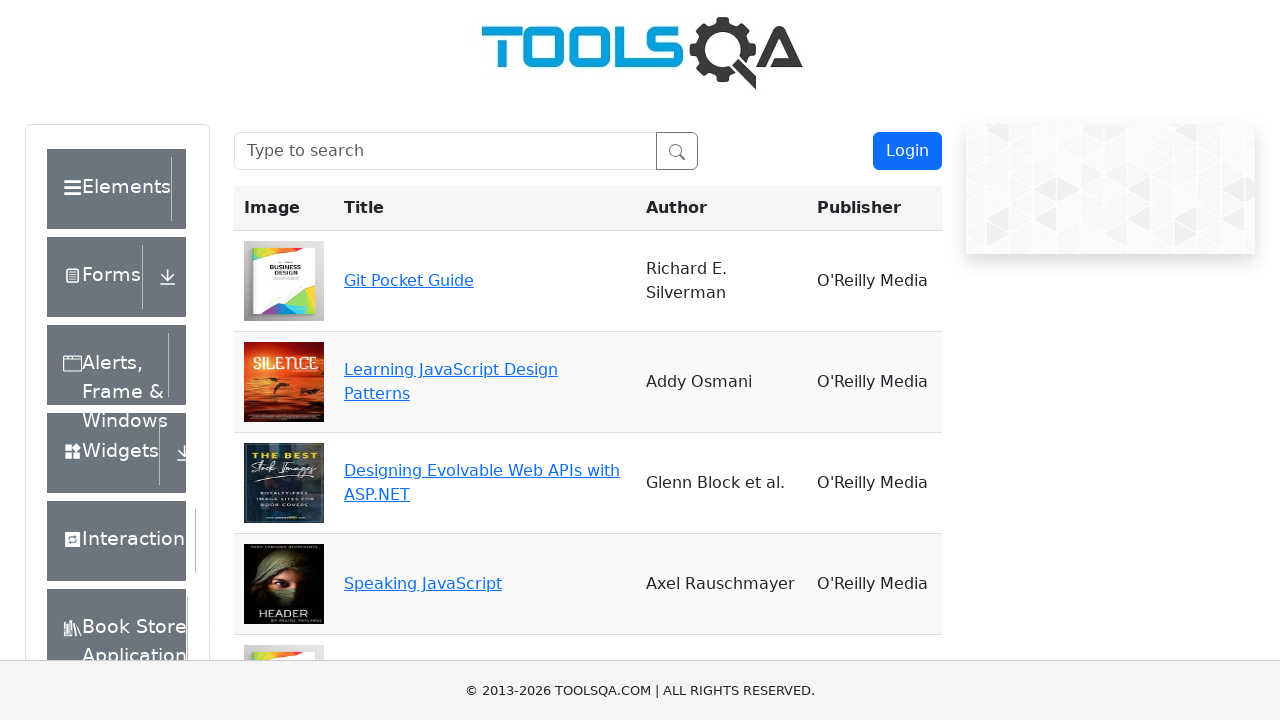

Filled search box with 'eloquent' to filter books on #searchBox
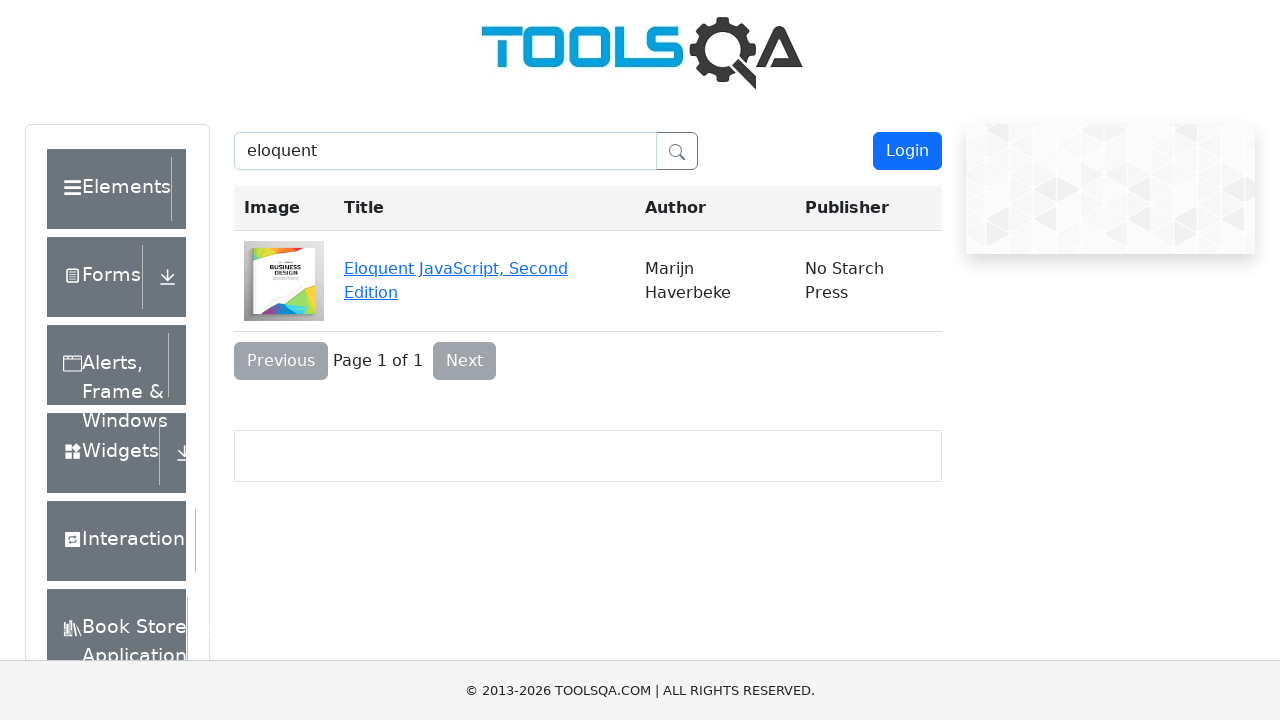

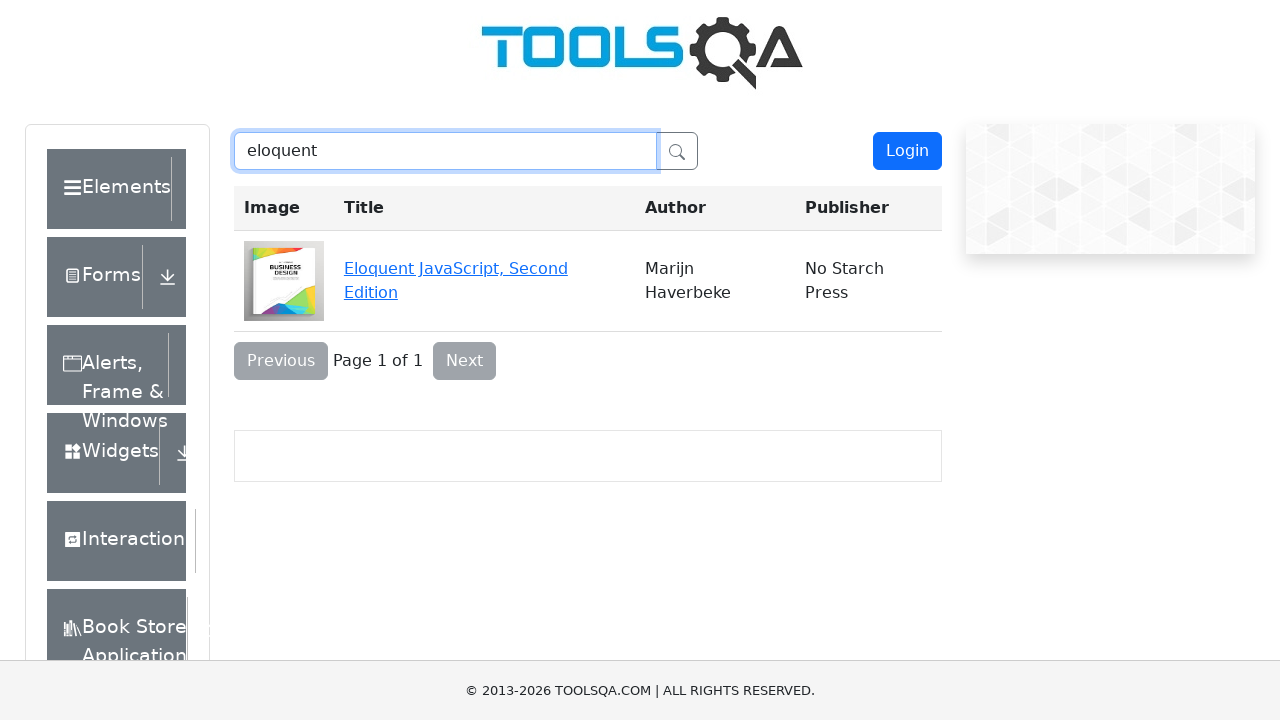